Tests checkbox interaction on a form by verifying initial state, clicking the checkbox, and verifying the state changes

Starting URL: https://demoqa.com/automation-practice-form

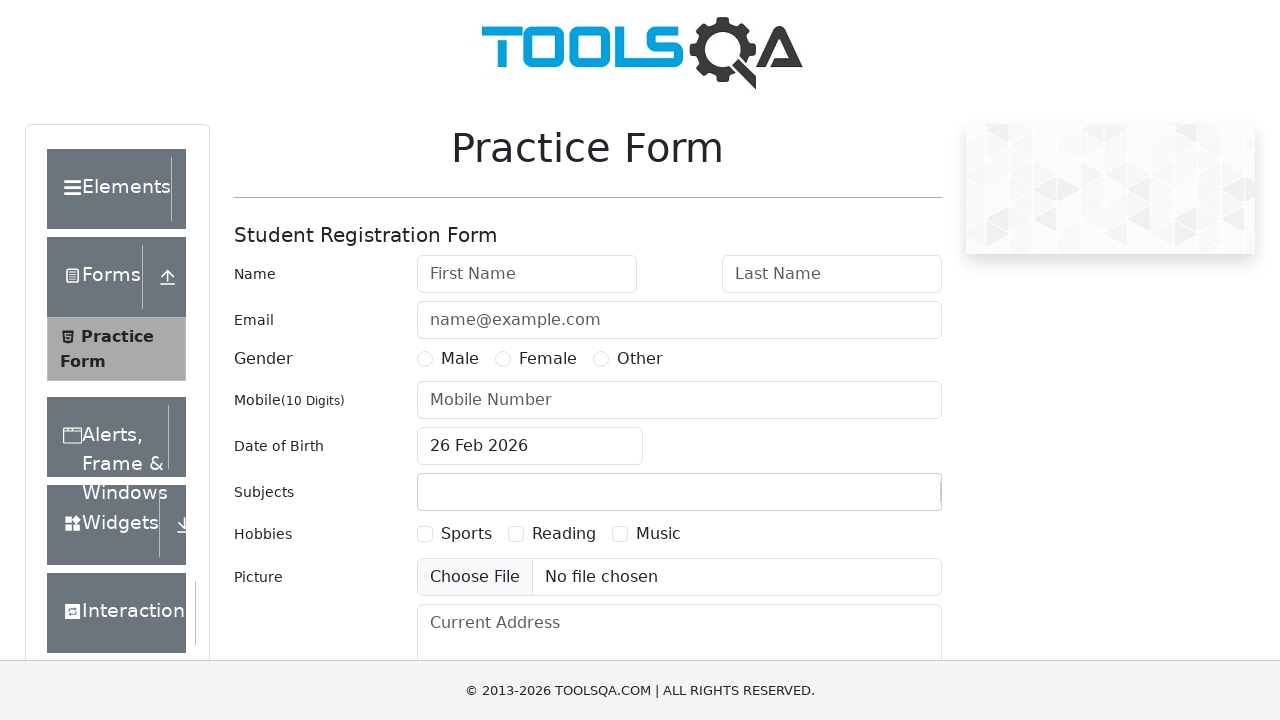

Checked initial state of Sports checkbox - should be unchecked
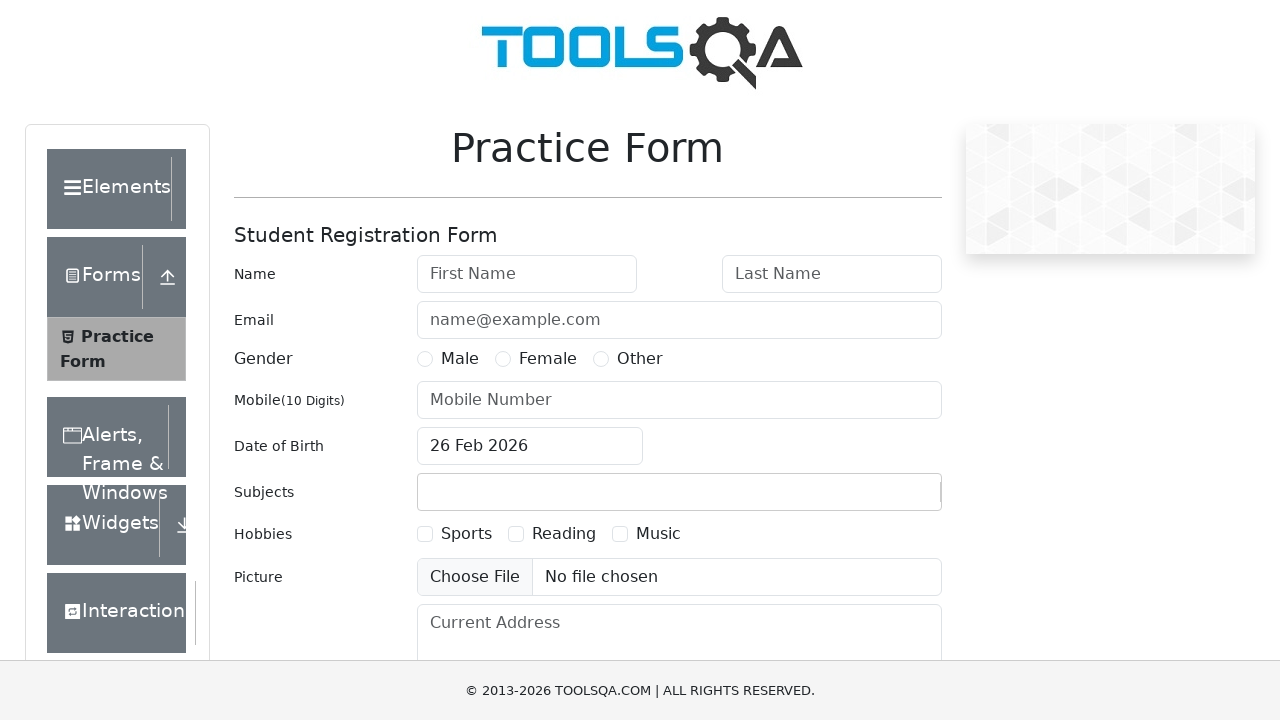

Clicked Sports checkbox label to toggle the checkbox at (466, 534) on label[for='hobbies-checkbox-1']
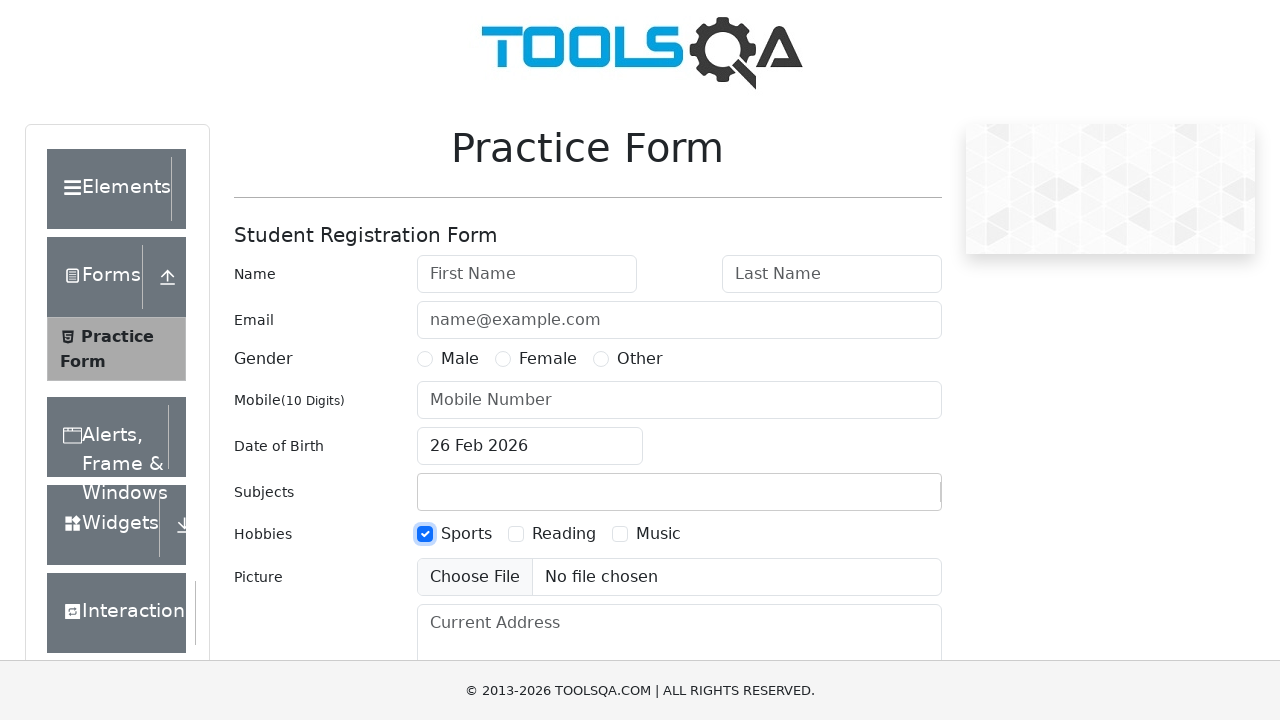

Verified Sports checkbox is now checked after click action
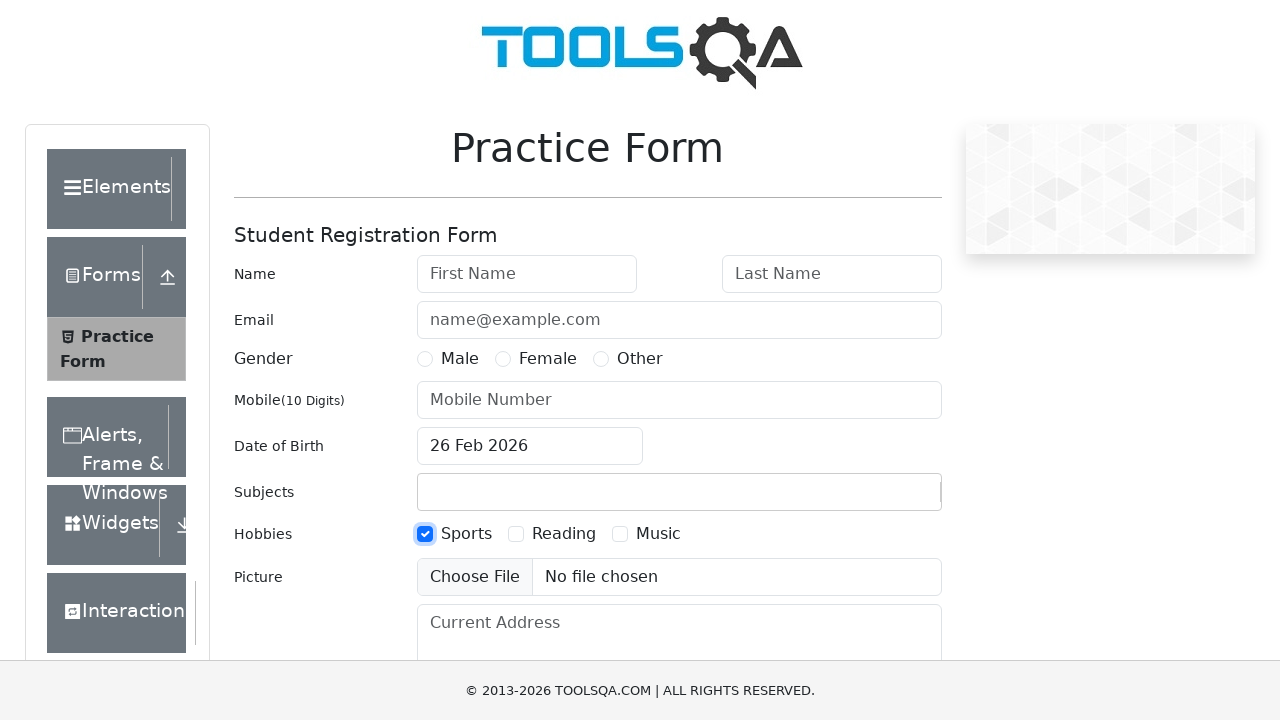

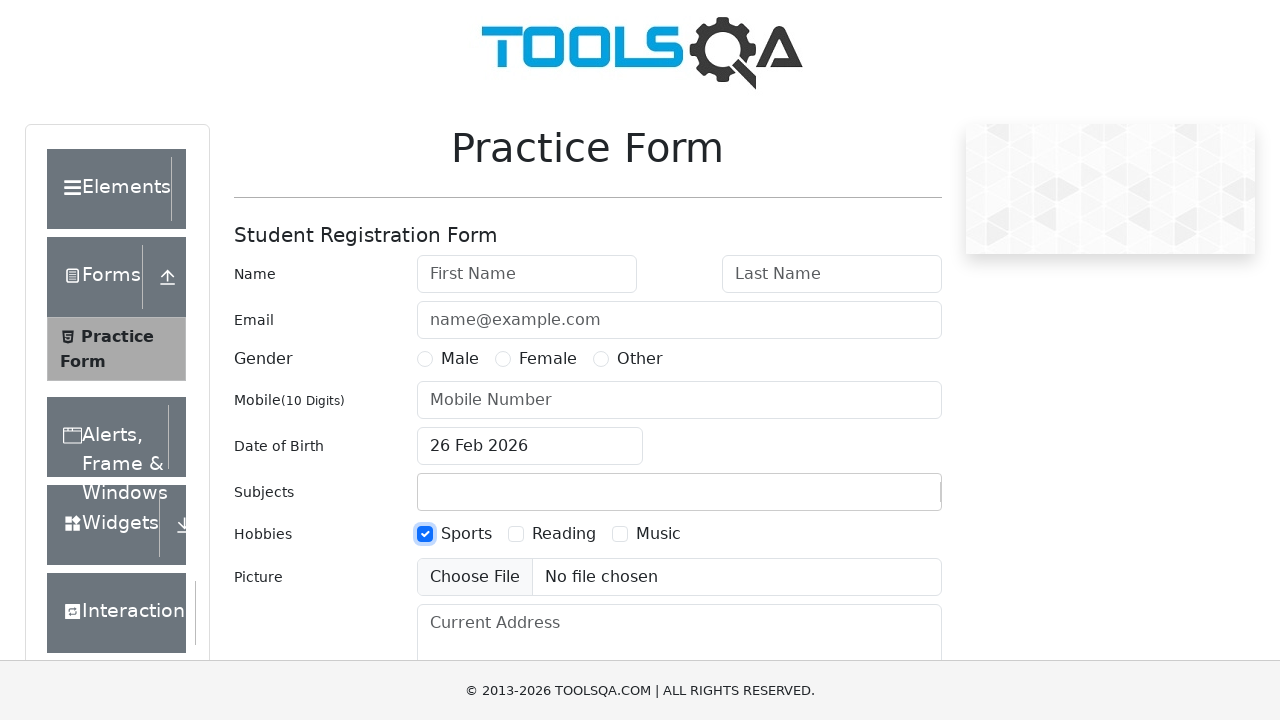